Tests hotel listing functionality by clicking the hotel list button and verifying that 10 hotels are displayed

Starting URL: http://hotel-v3.progmasters.hu/

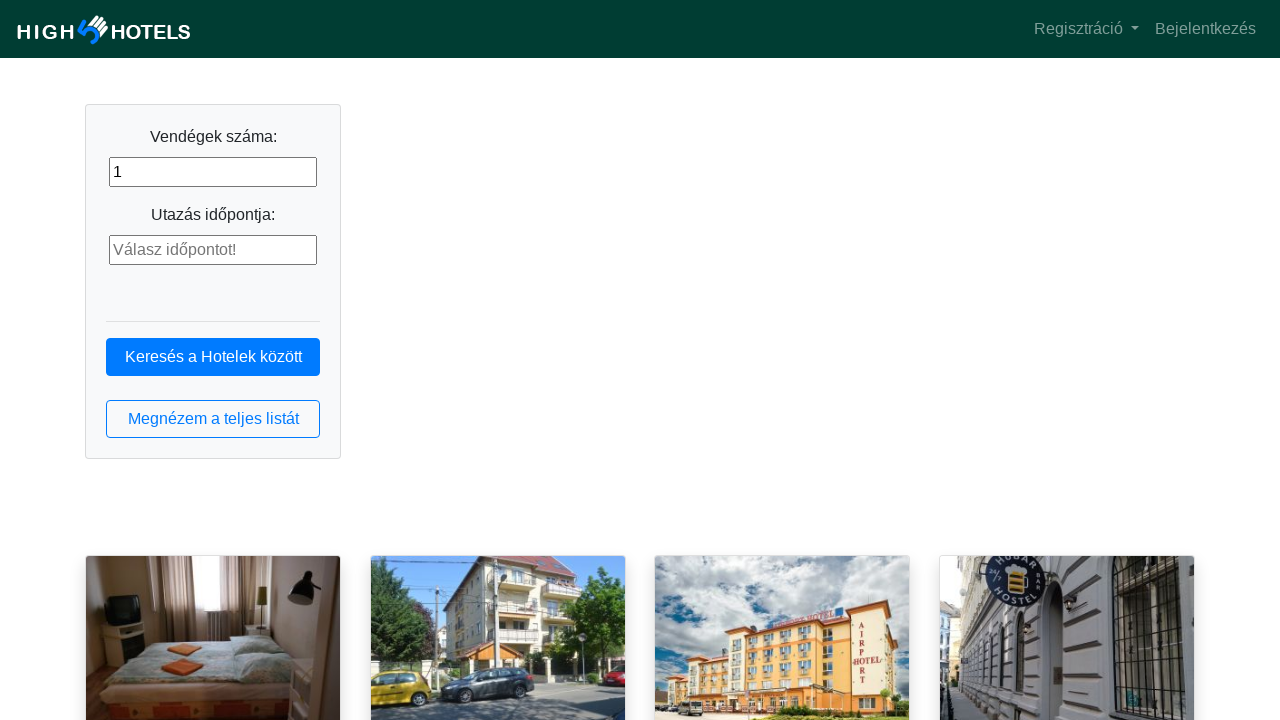

Clicked the hotel list button at (213, 419) on button.btn.btn-outline-primary.btn-block
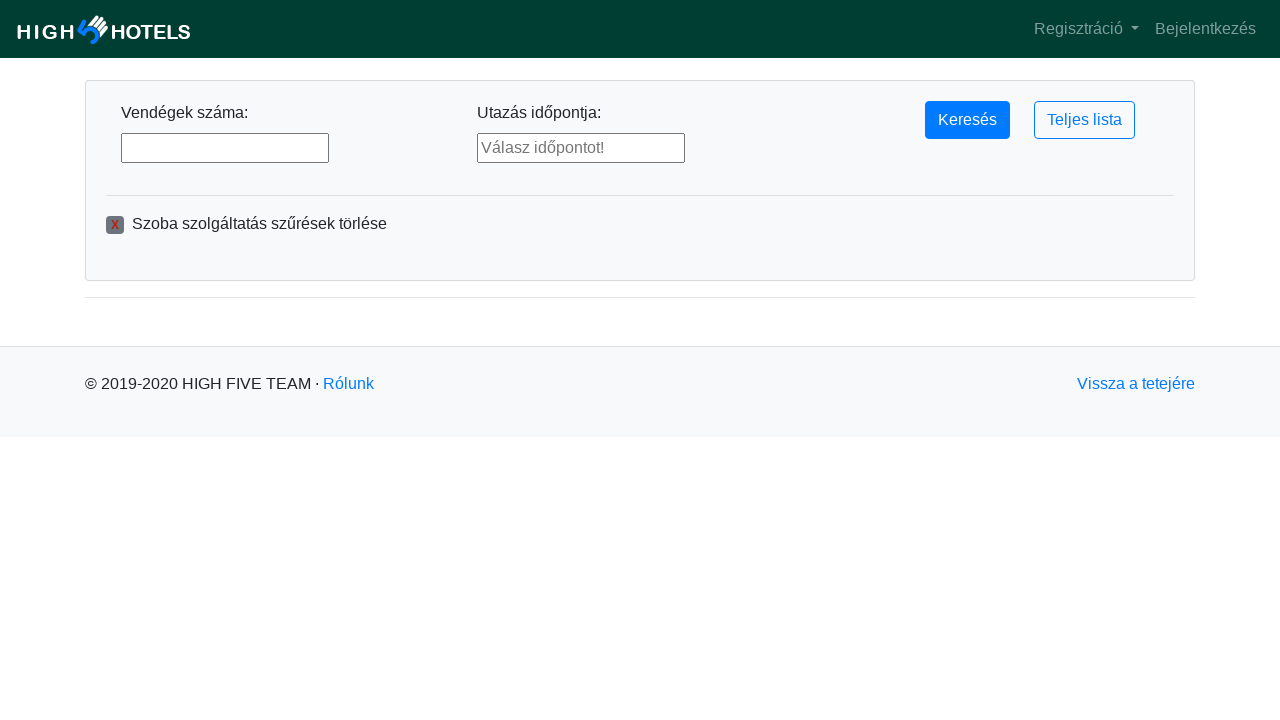

Hotel list loaded - hotels are now displayed
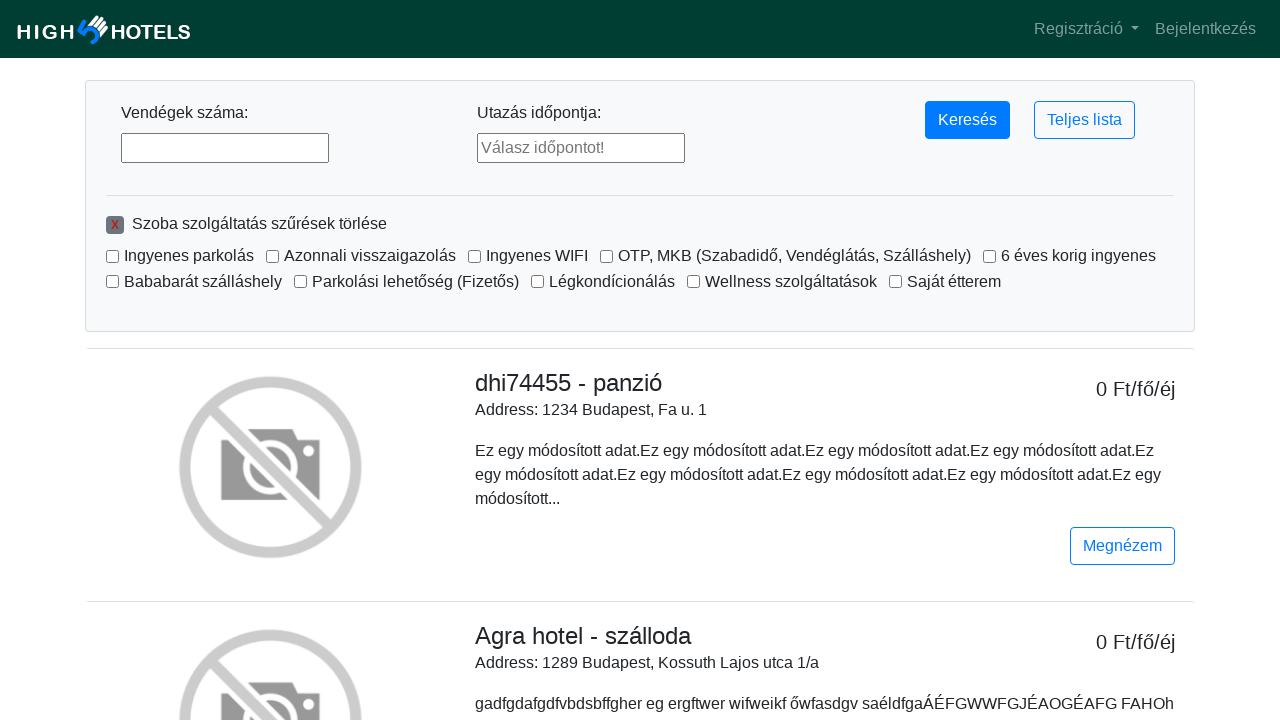

Verified that 10 hotels are displayed
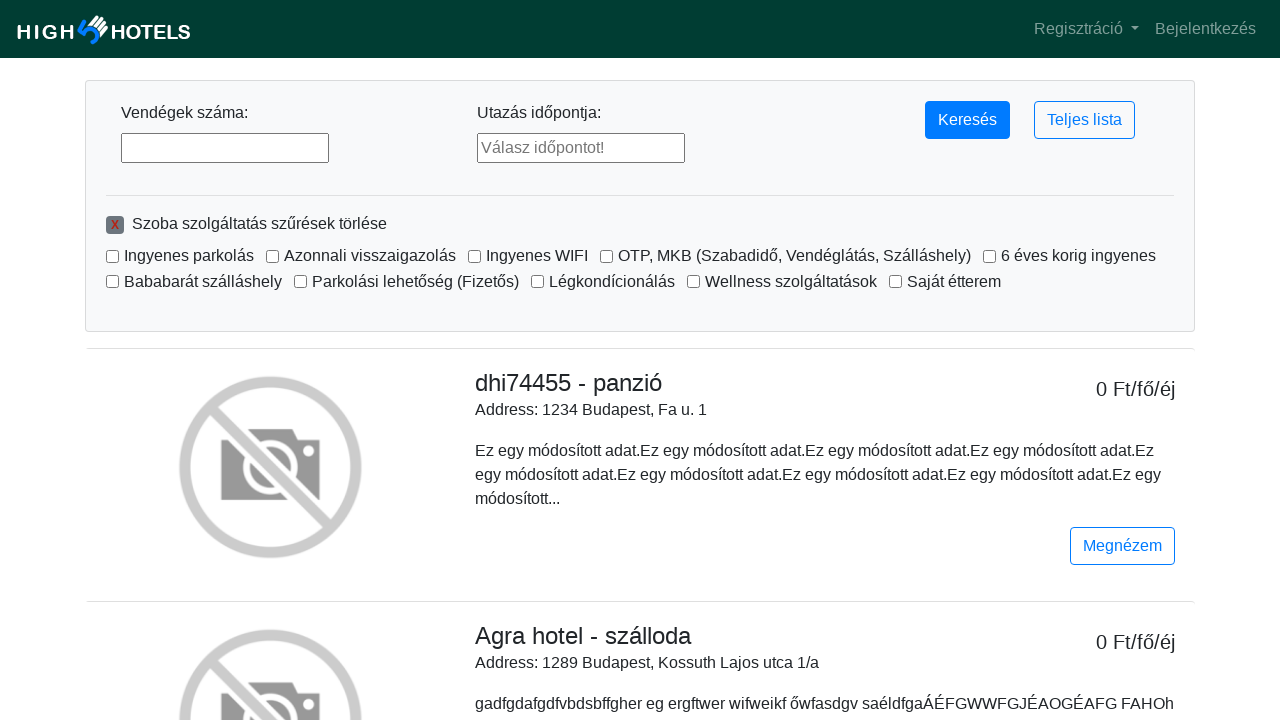

Assertion passed: exactly 10 hotels are displayed
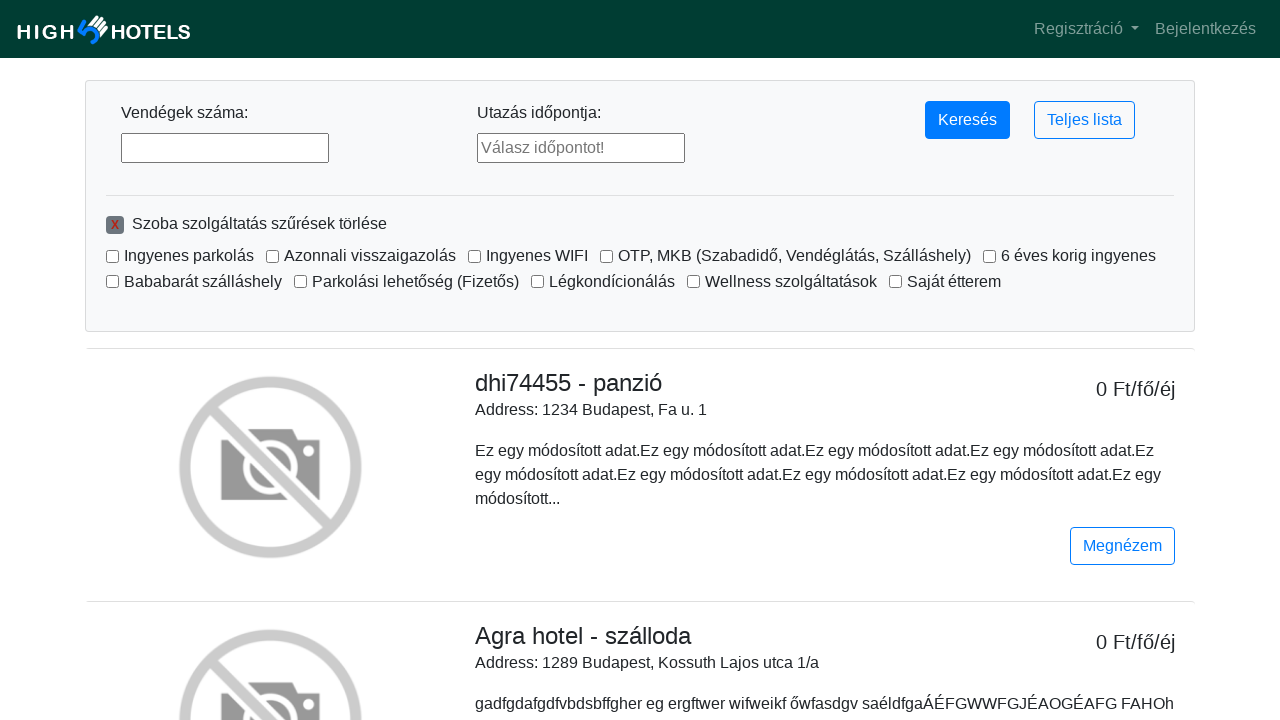

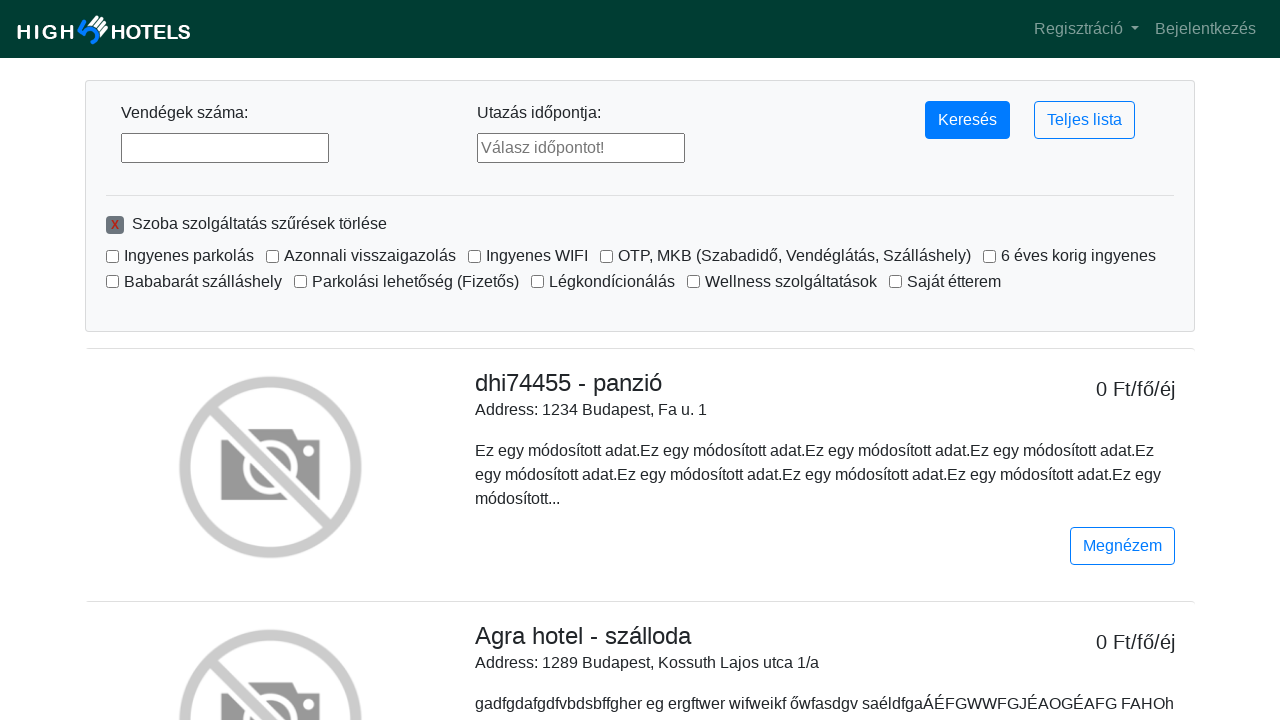